Tests basic drag and drop functionality using Playwright's built-in dragTo() method to drag a small box into a large box container.

Starting URL: https://commitquality.com/practice-drag-and-drop

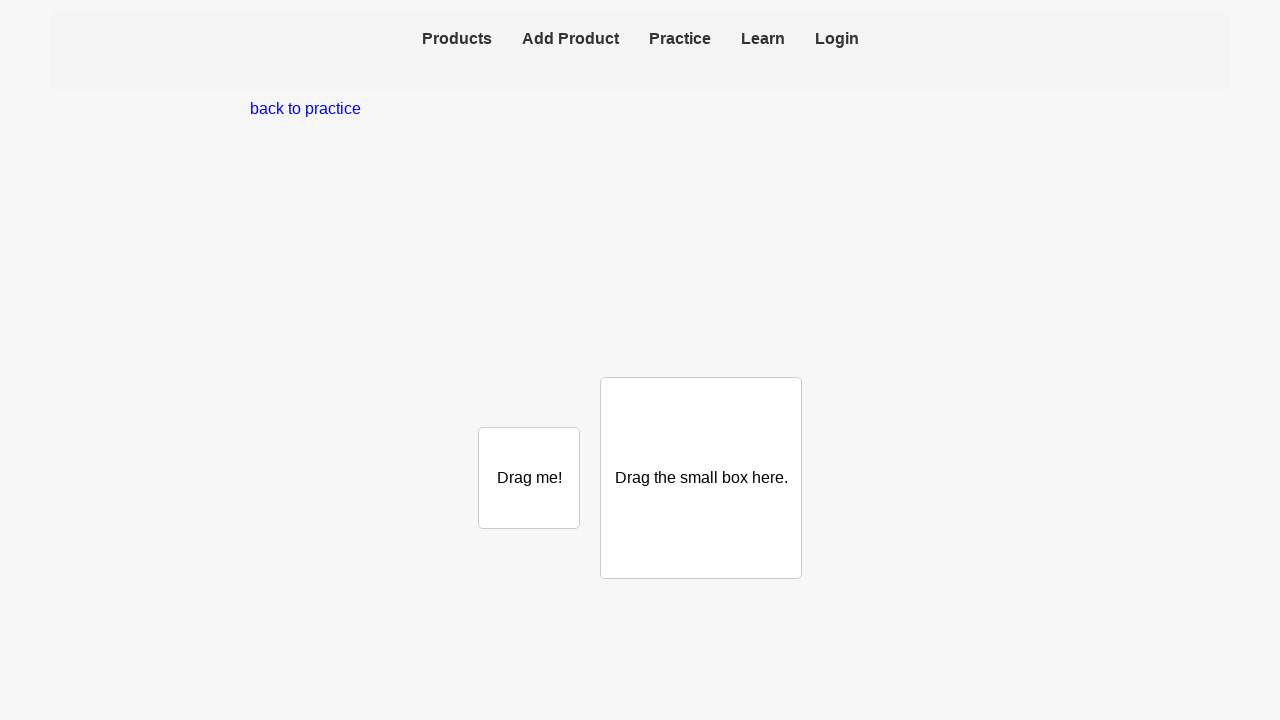

Dragged small box into large box container using dragTo method at (701, 478)
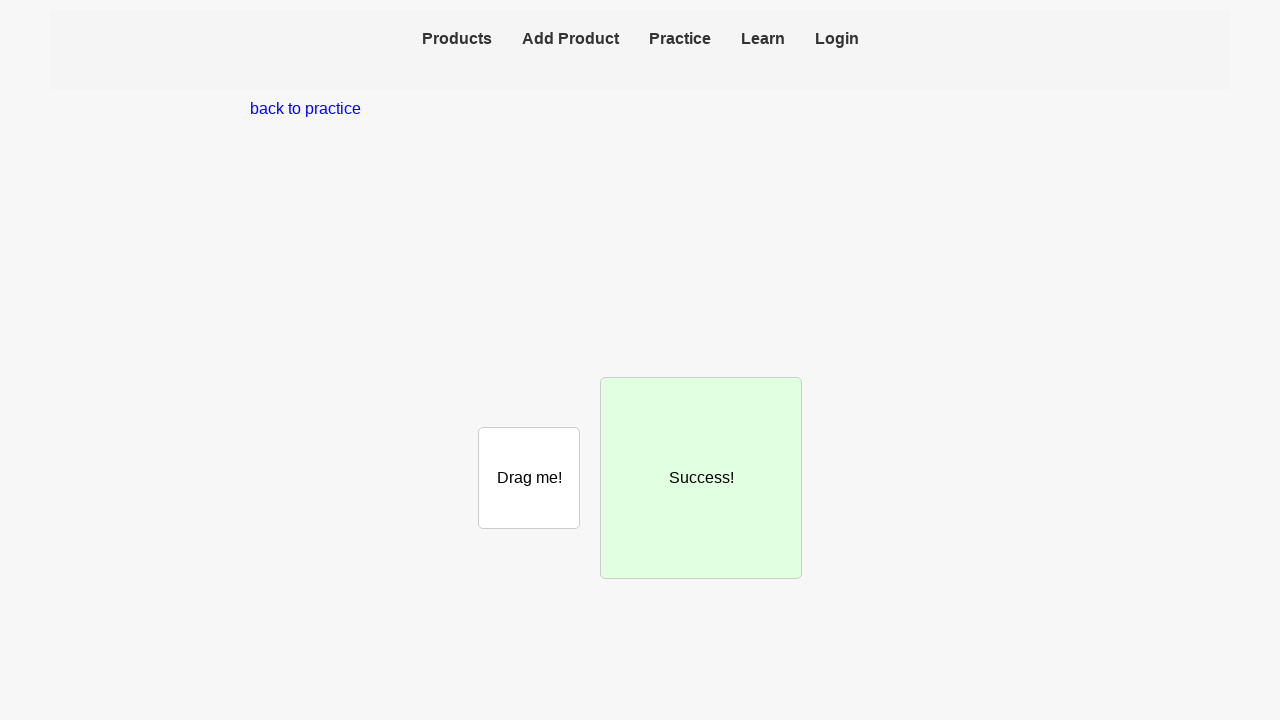

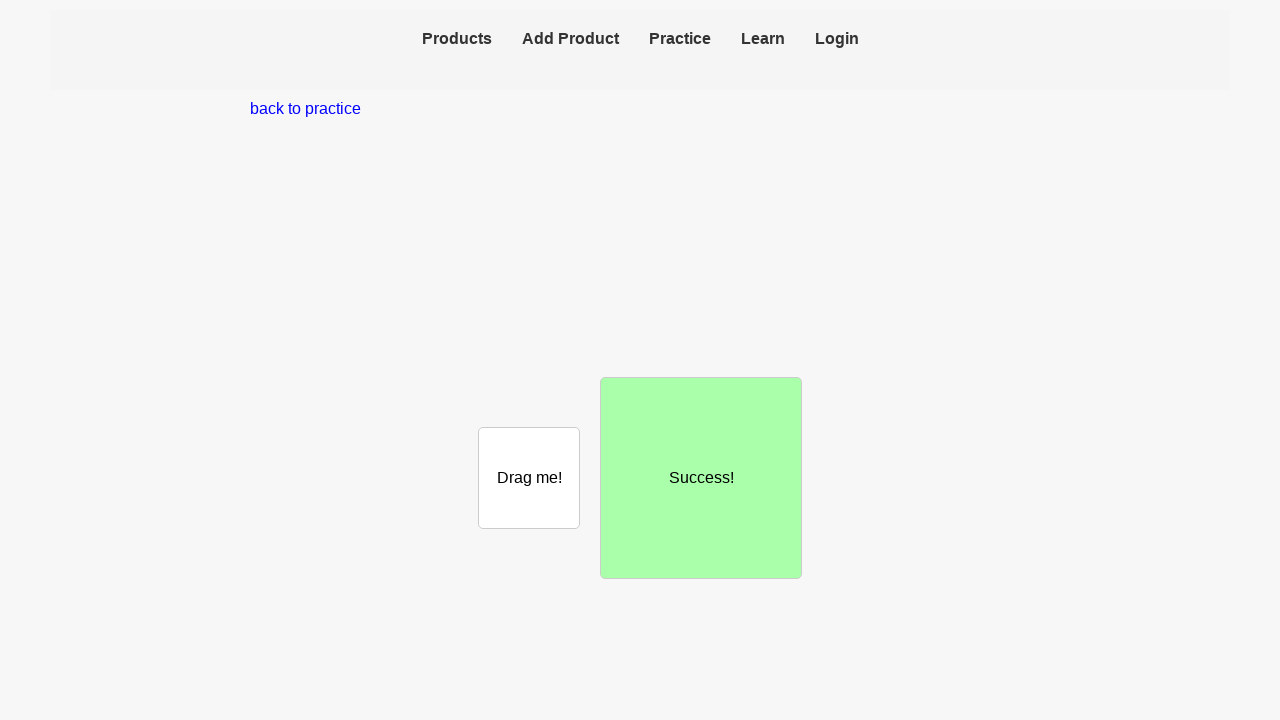